Tests mobile device emulation by navigating through kdocs.cn pages on simulated iPhone 13

Starting URL: https://www.kdocs.cn/singleSign4CST?cb=https%3A%2F%2Fwww.kdocs.cn%2Fm%2F

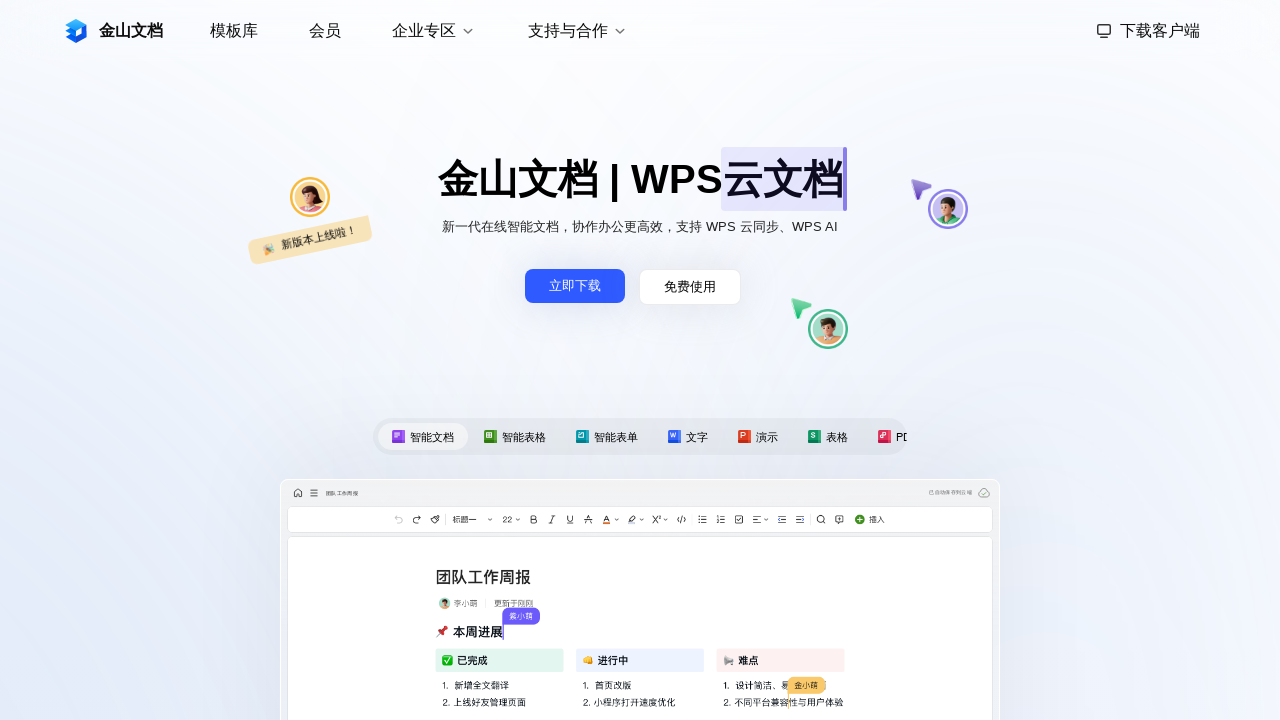

Navigated to KDocs mobile page
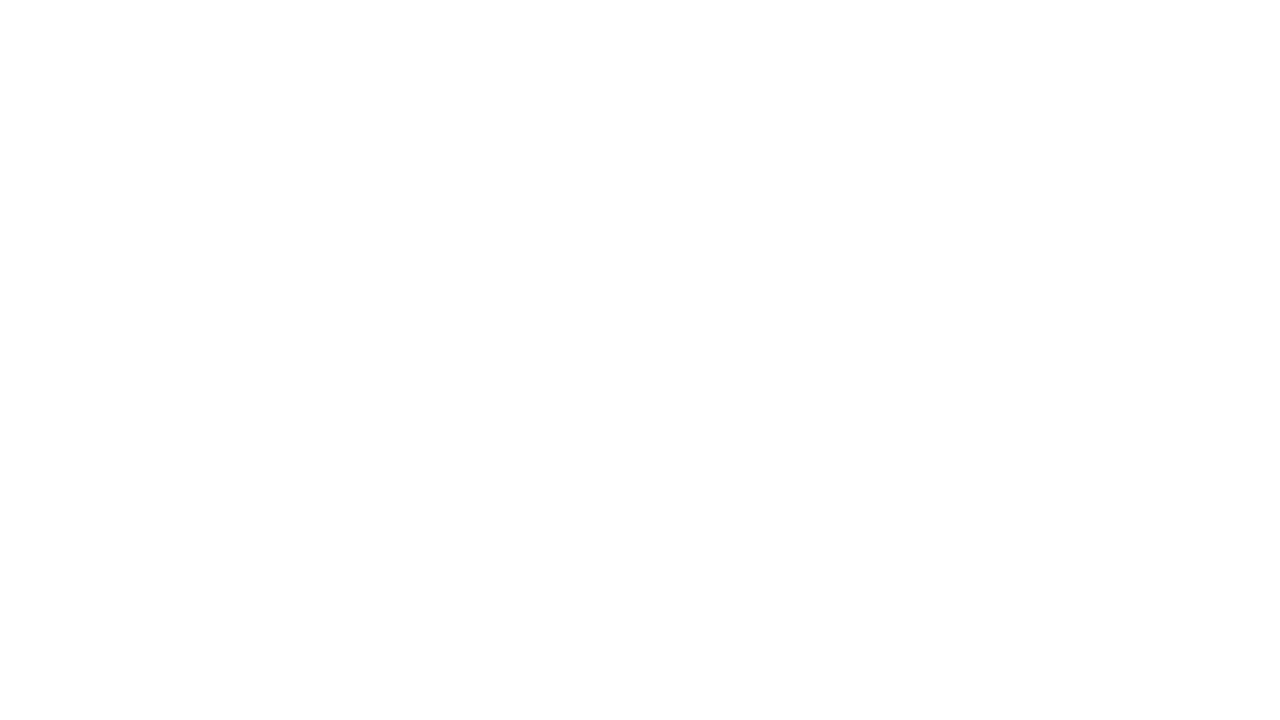

Navigated to KDocs welcome page
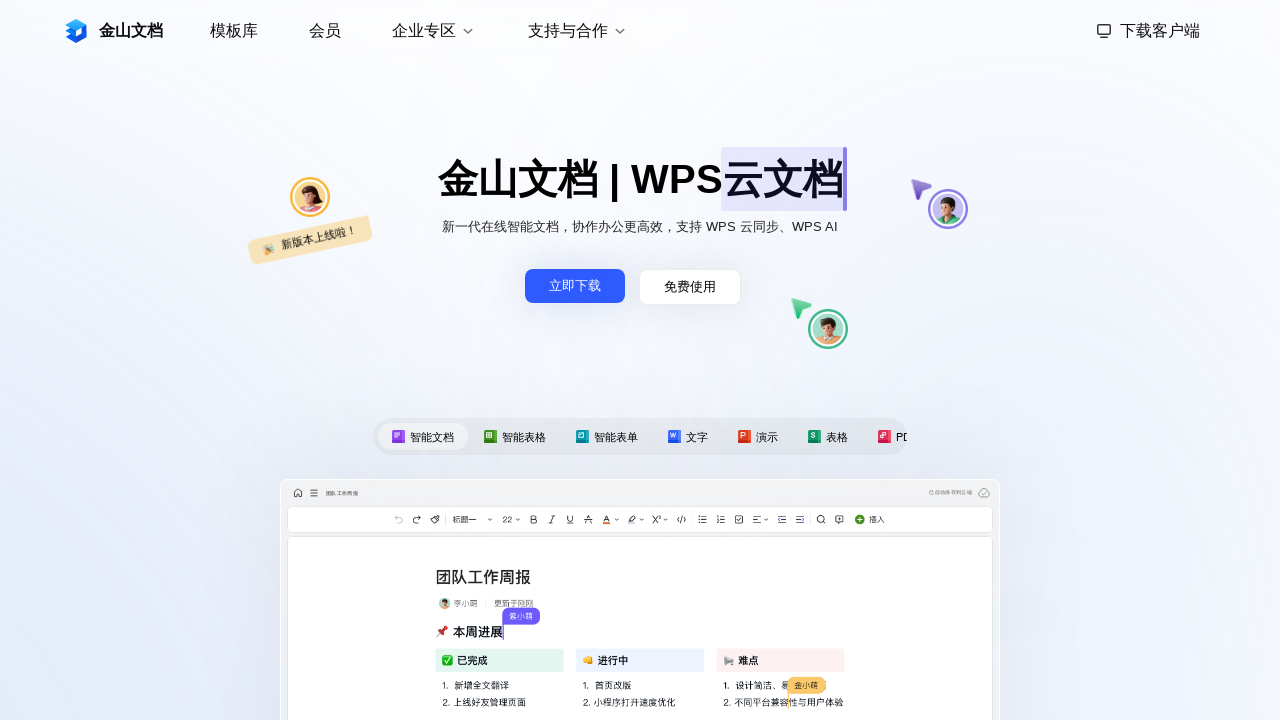

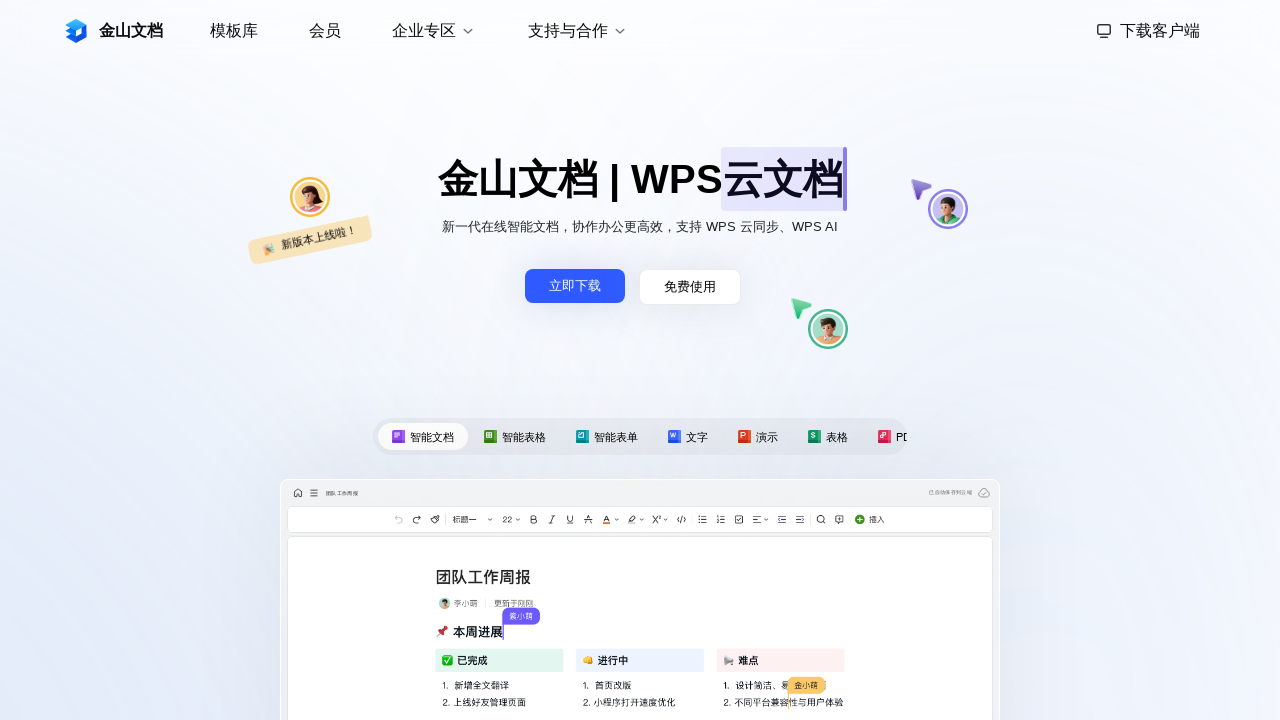